Tests the Python.org search functionality by searching for "pycon" and verifying that search results are returned (no "No results found" message)

Starting URL: http://www.python.org

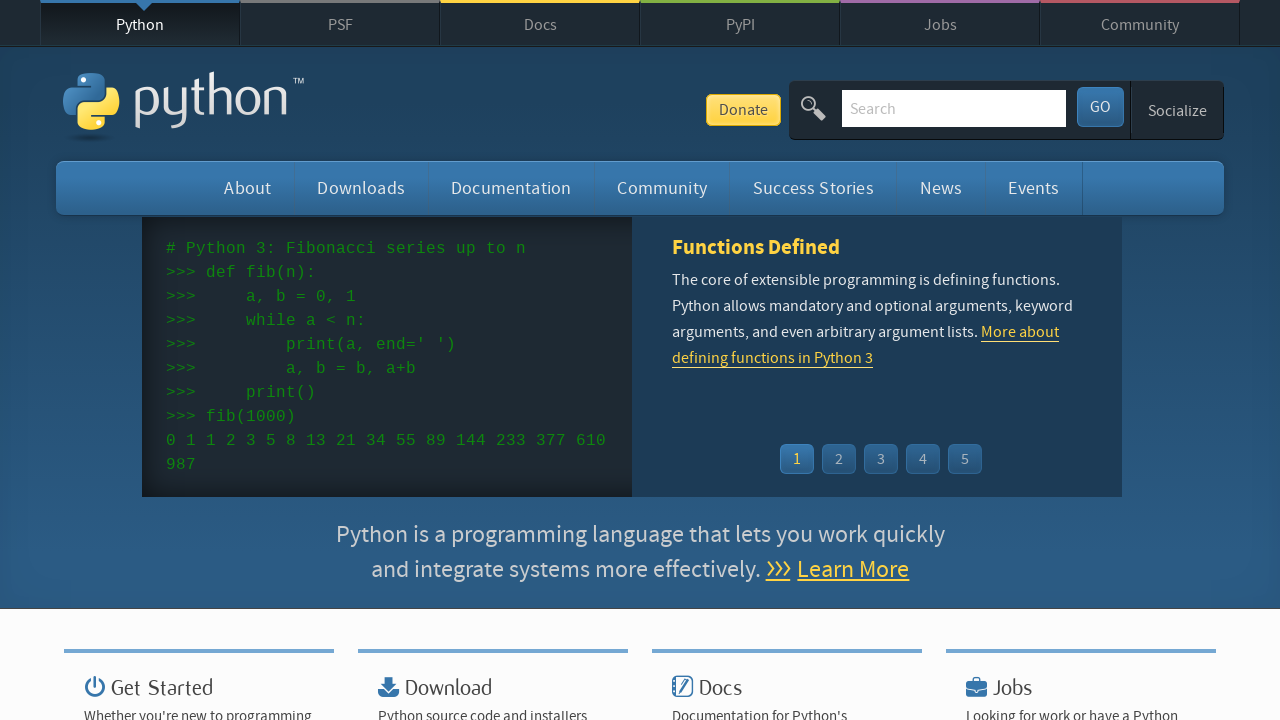

Verified page title contains 'Python'
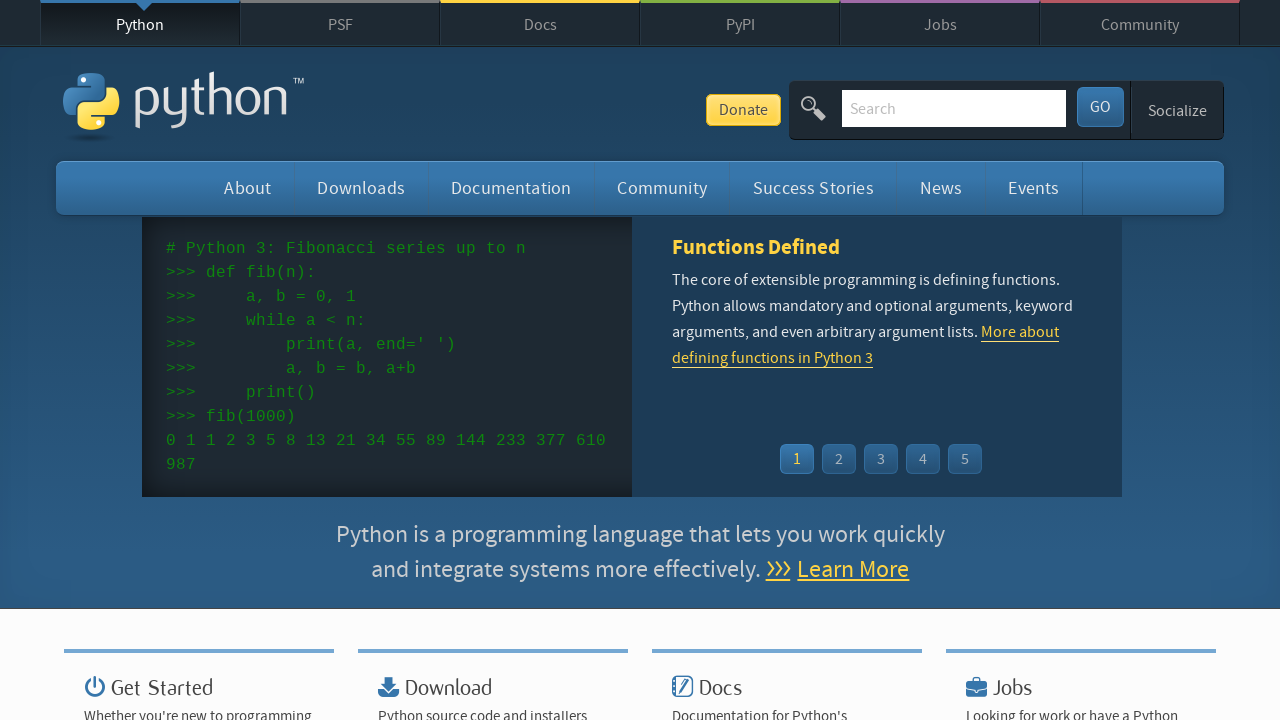

Filled search box with 'pycon' on input[name='q']
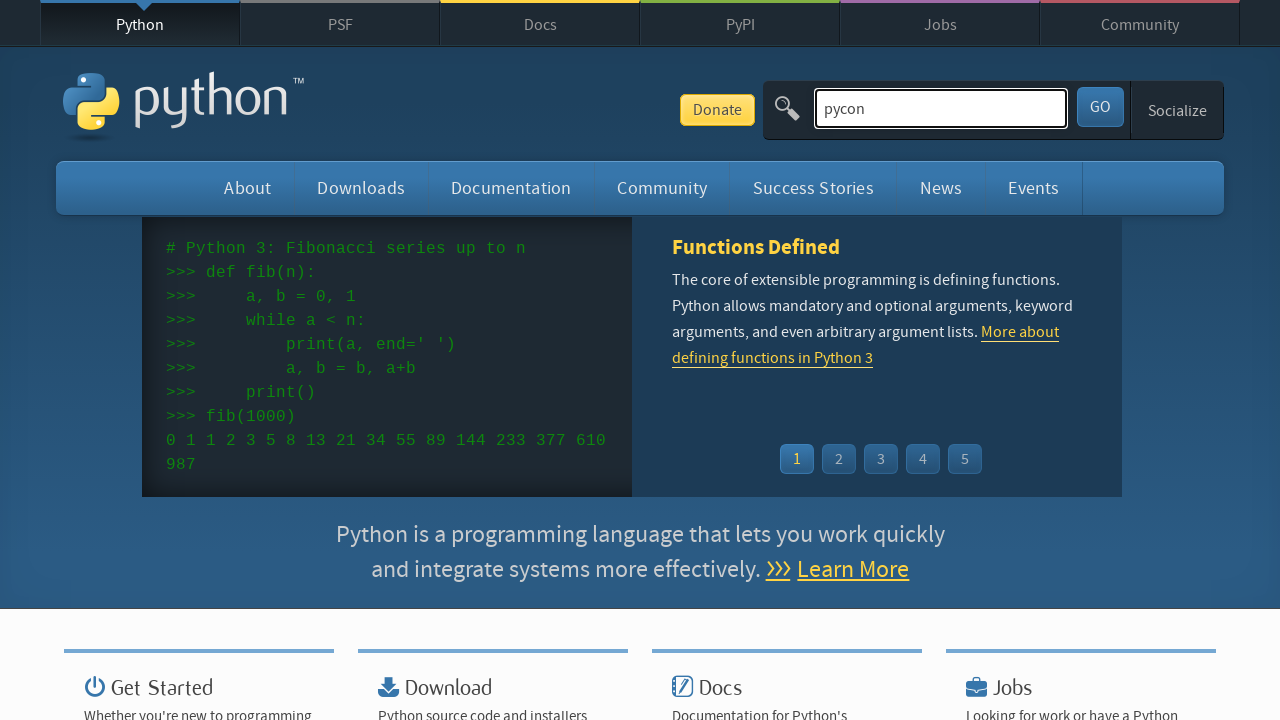

Pressed Enter to submit search for 'pycon' on input[name='q']
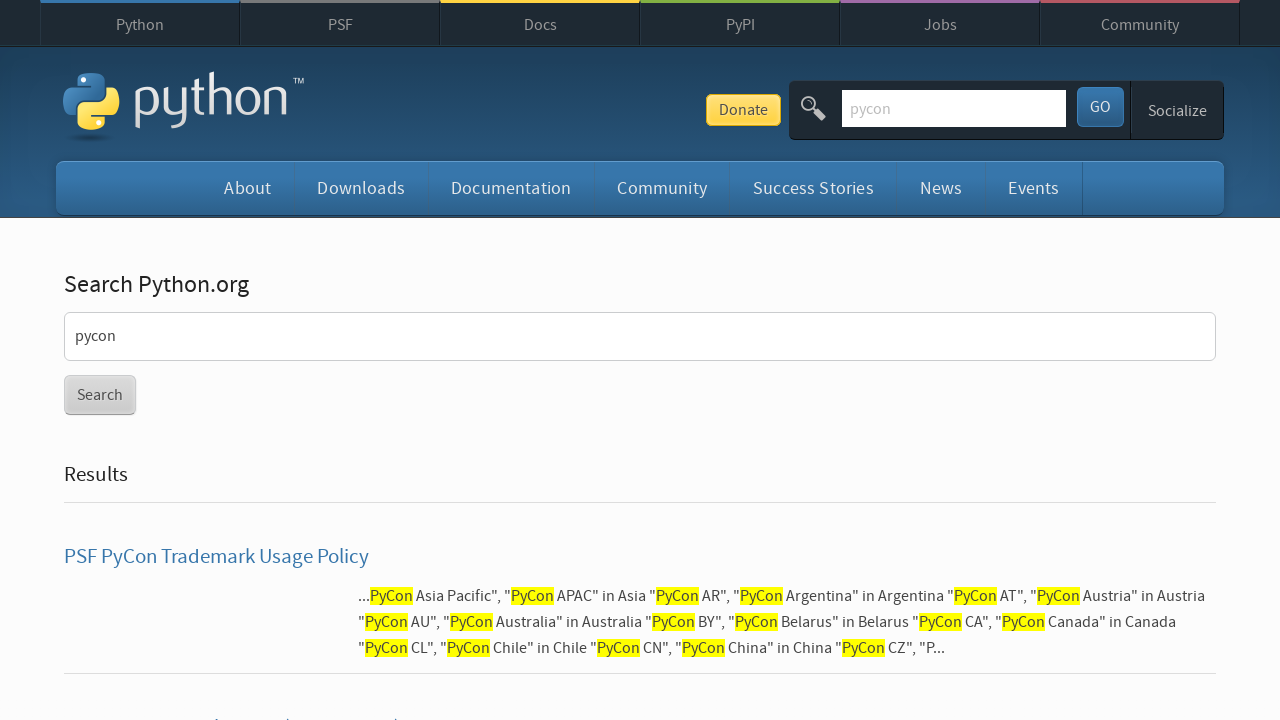

Waited for network to become idle after search
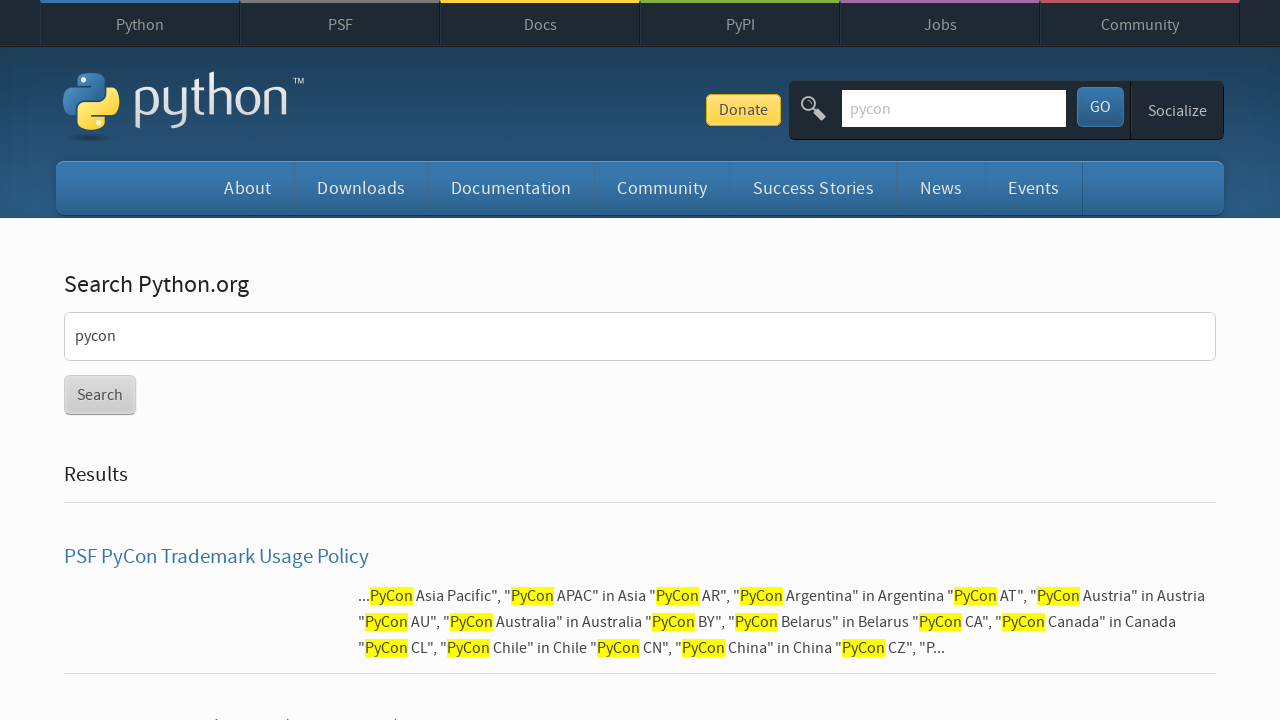

Verified that 'No results found' message is not present in search results
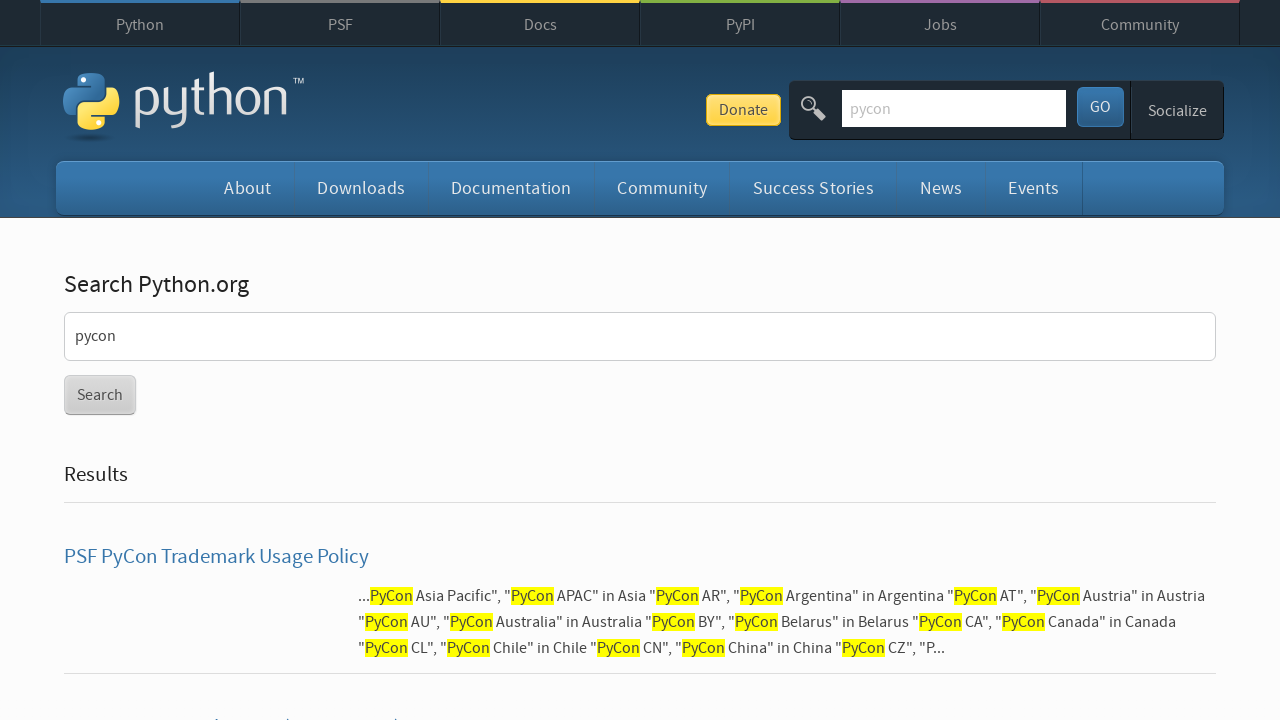

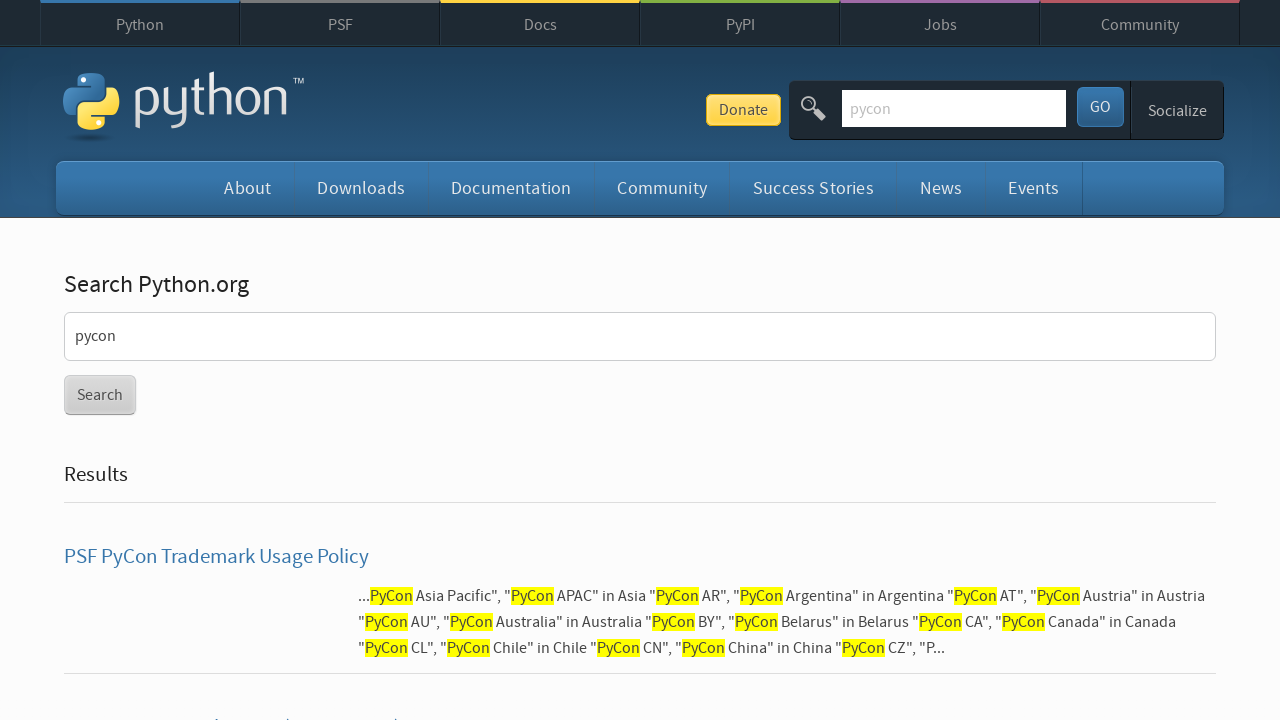